Tests the number entry form by entering a number, clicking submit, and verifying the resulting message or alert.

Starting URL: https://kristinek.github.io/site/tasks/enter_a_number

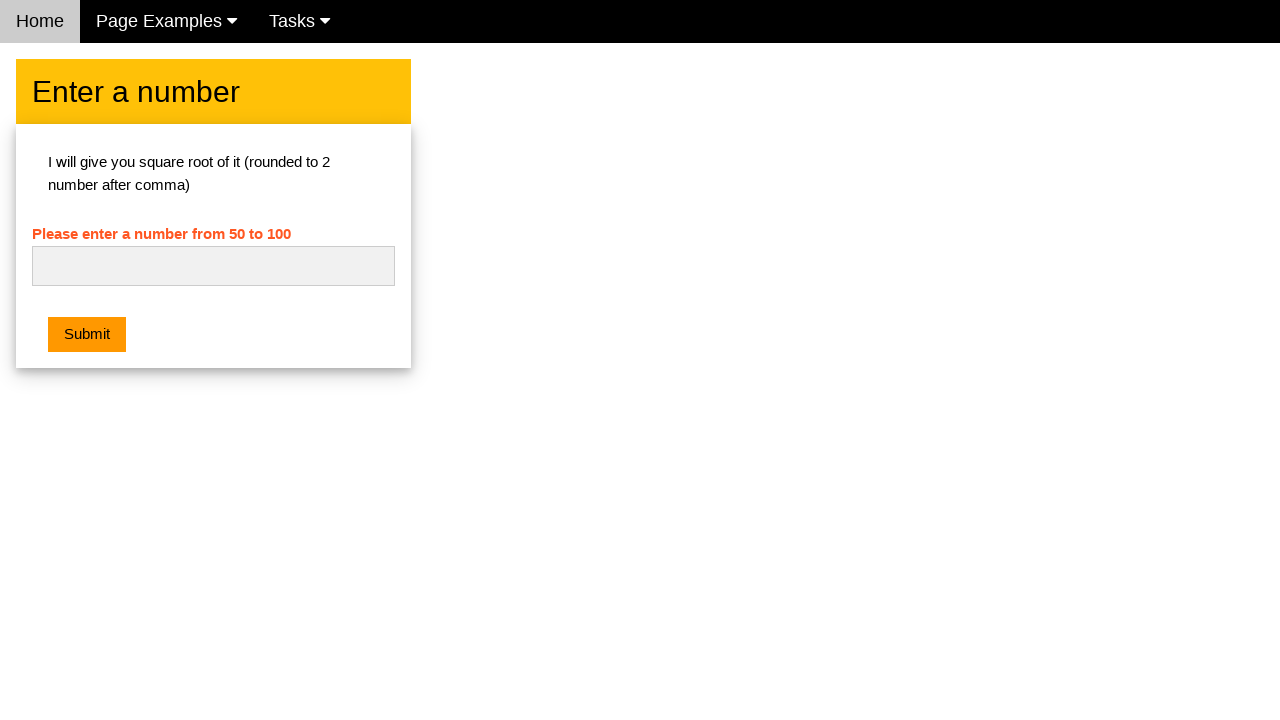

Navigated to number entry form page
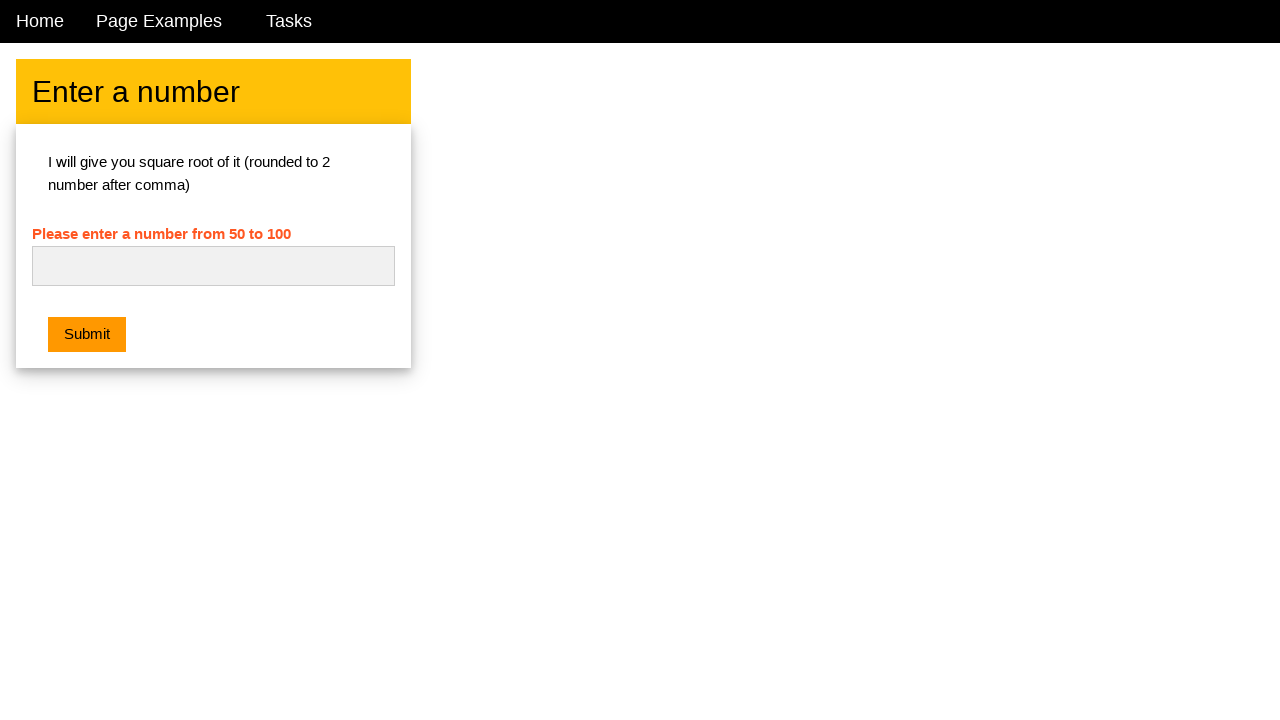

Filled number input field with '42' on #numb
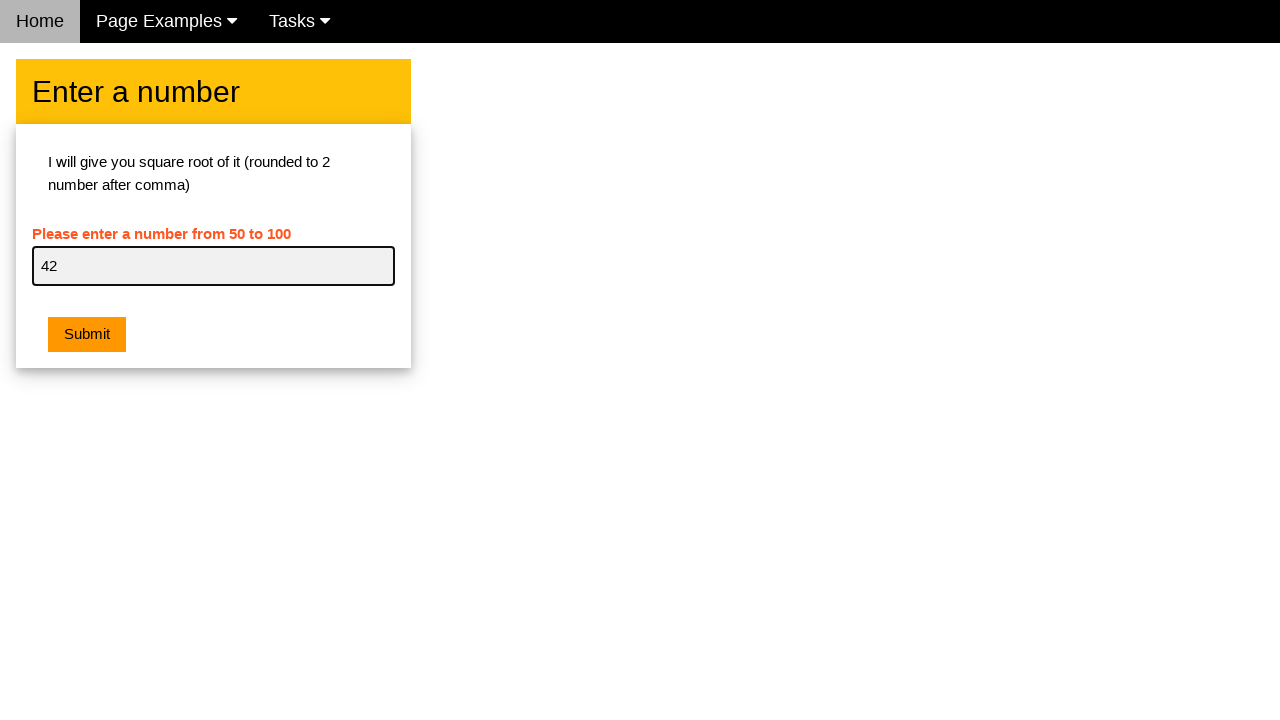

Clicked submit button at (87, 335) on xpath=/html/body/div[2]/div/div/div[2]/button
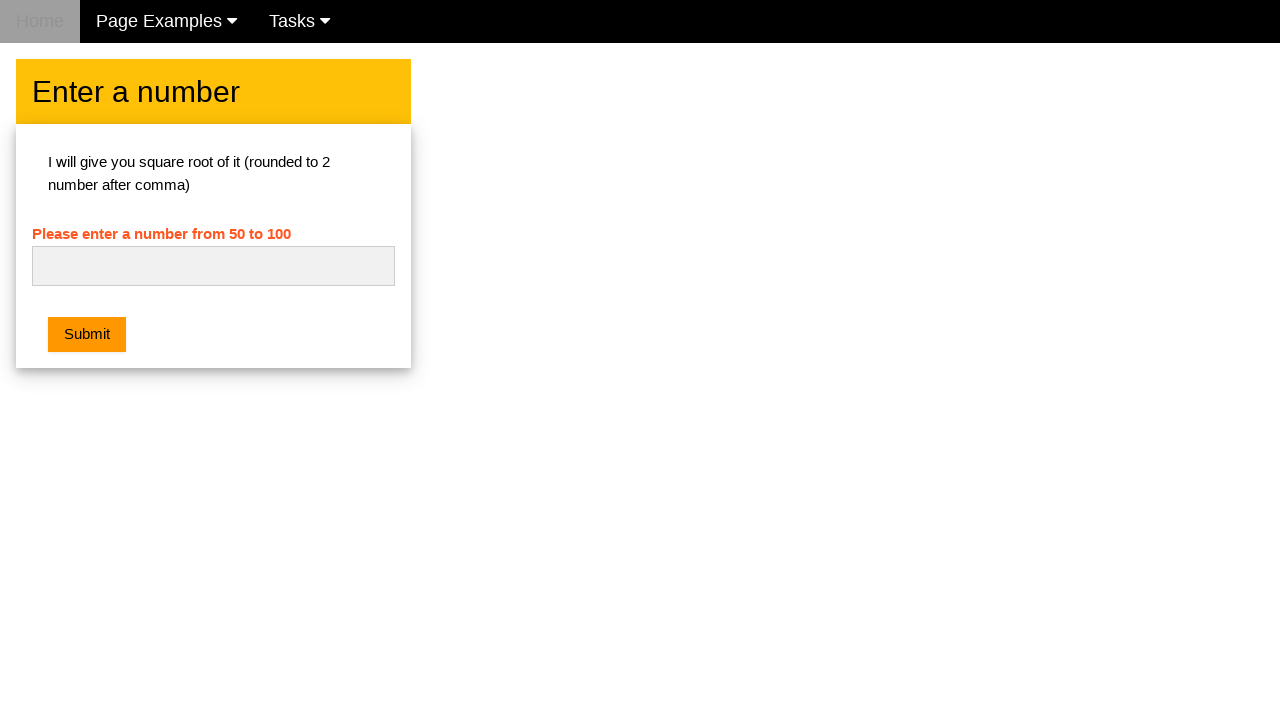

Located error message element
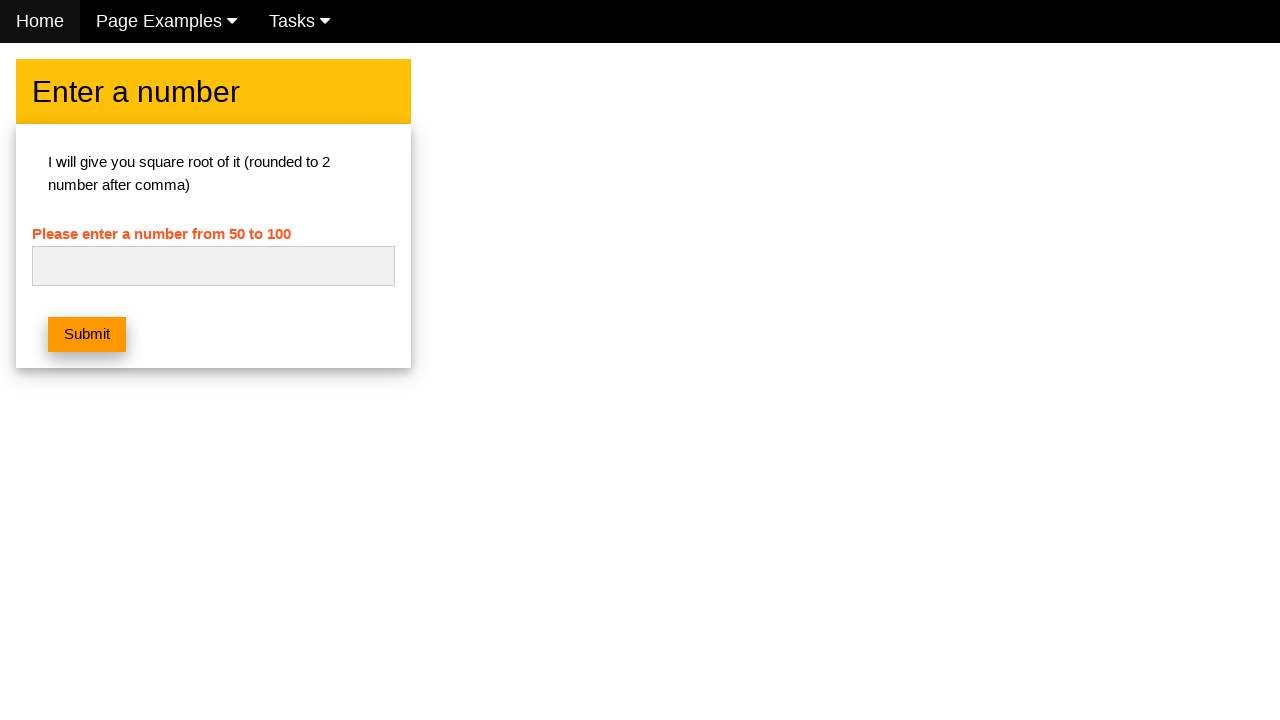

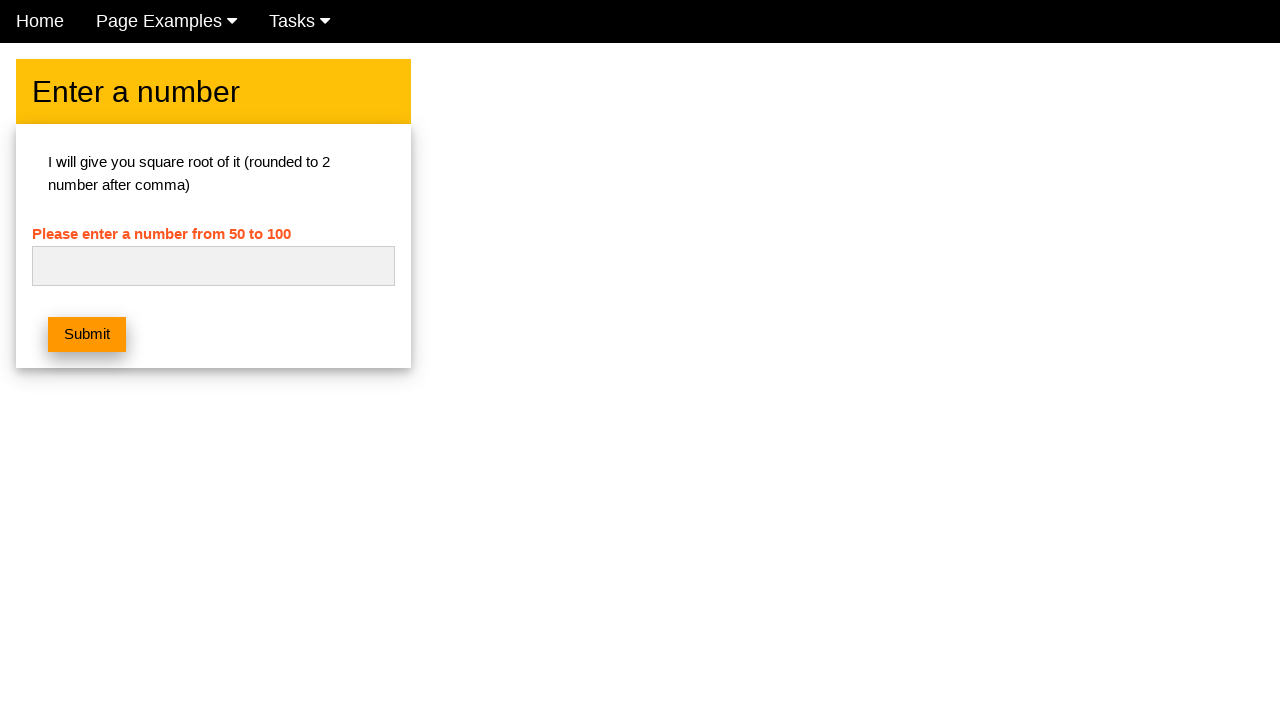